Tests default checkbox and radio button functionality by clicking a checkbox, clicking a radio button, verifying their selected states, and testing that checkboxes can be unchecked while radio buttons remain selected

Starting URL: https://automationfc.github.io/multiple-fields/

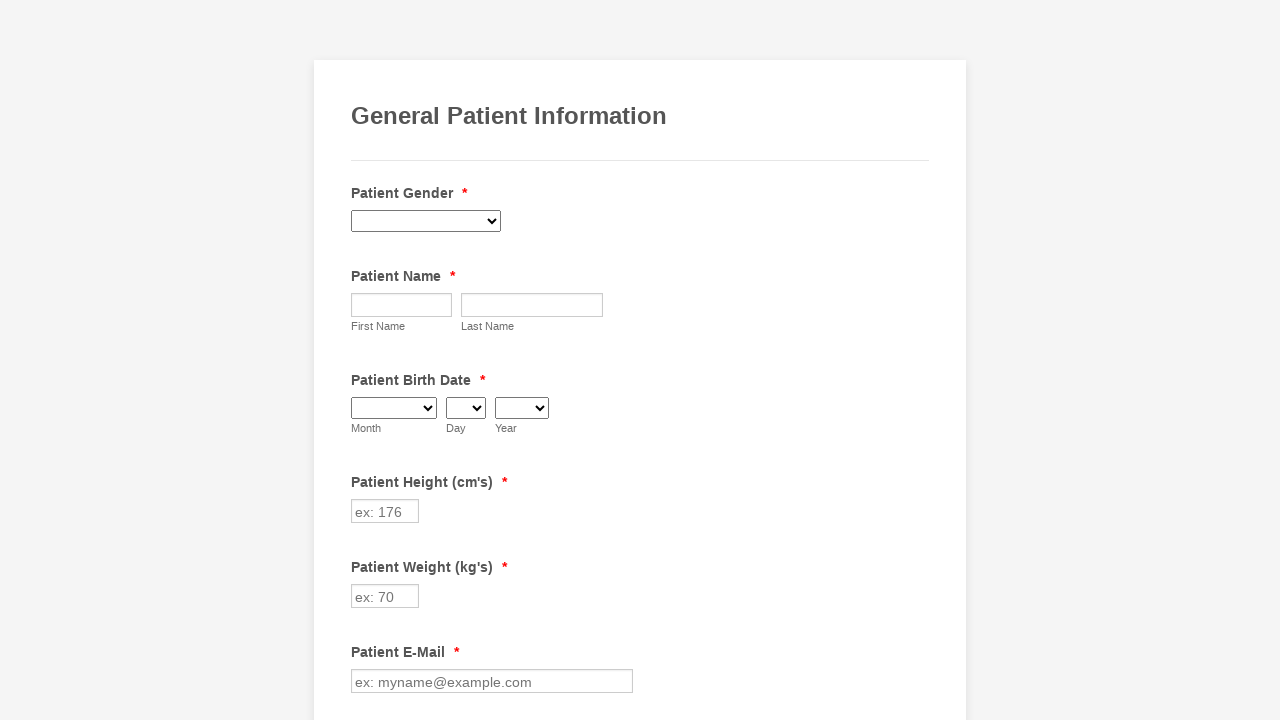

Clicked the Anemia checkbox at (362, 360) on xpath=//label[contains(text(),'Anemia')]/preceding-sibling::input
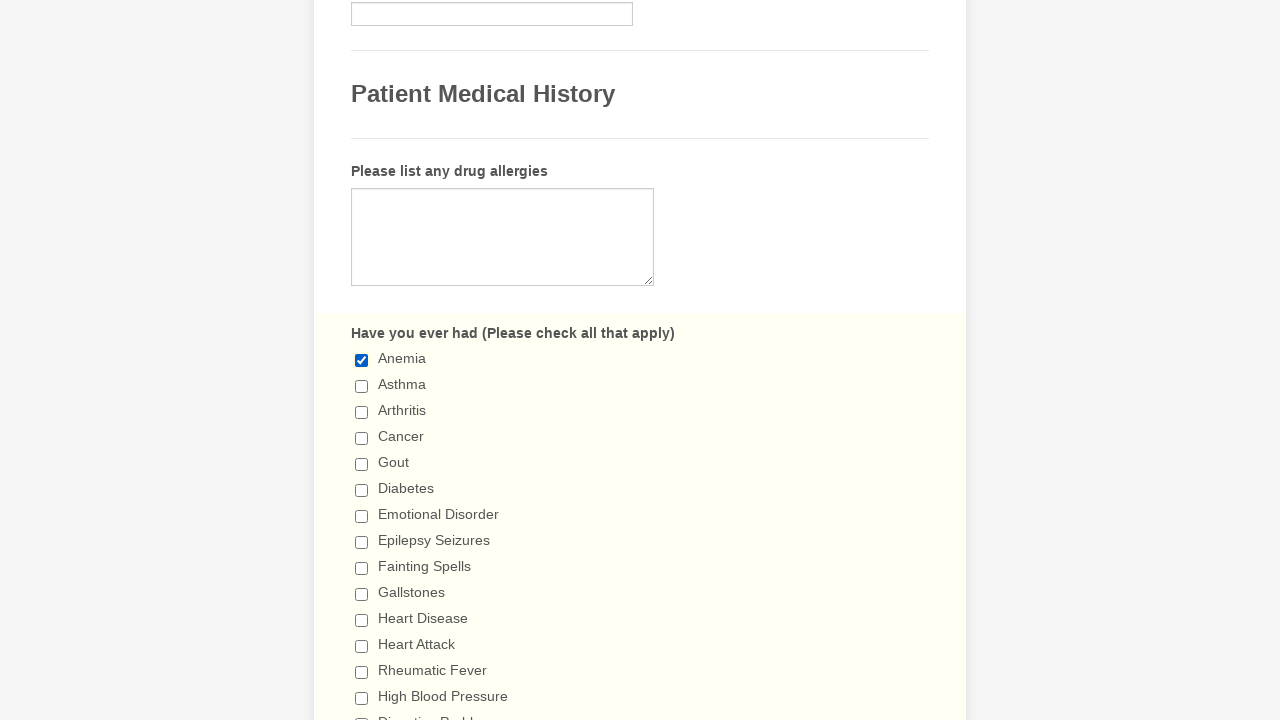

Clicked the 'I don't drink' radio button at (362, 361) on //label[contains(text(),"I don't drink")]/preceding-sibling::input
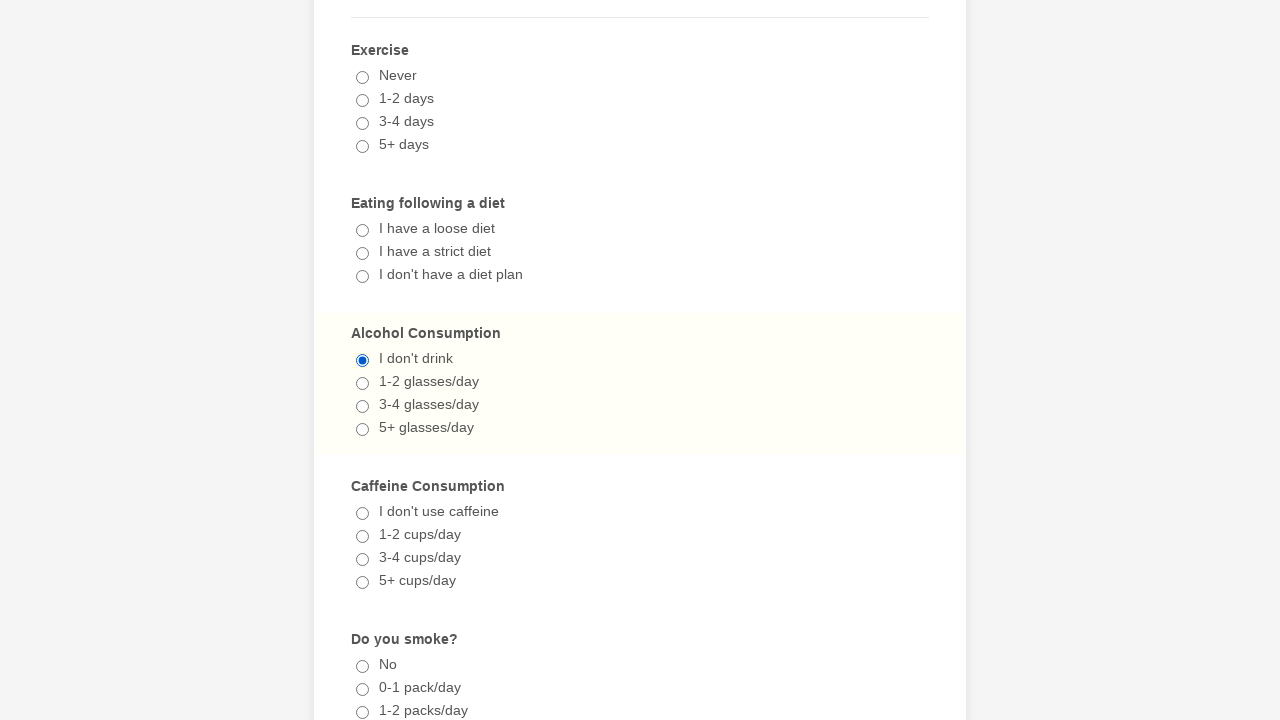

Verified Anemia checkbox is selected
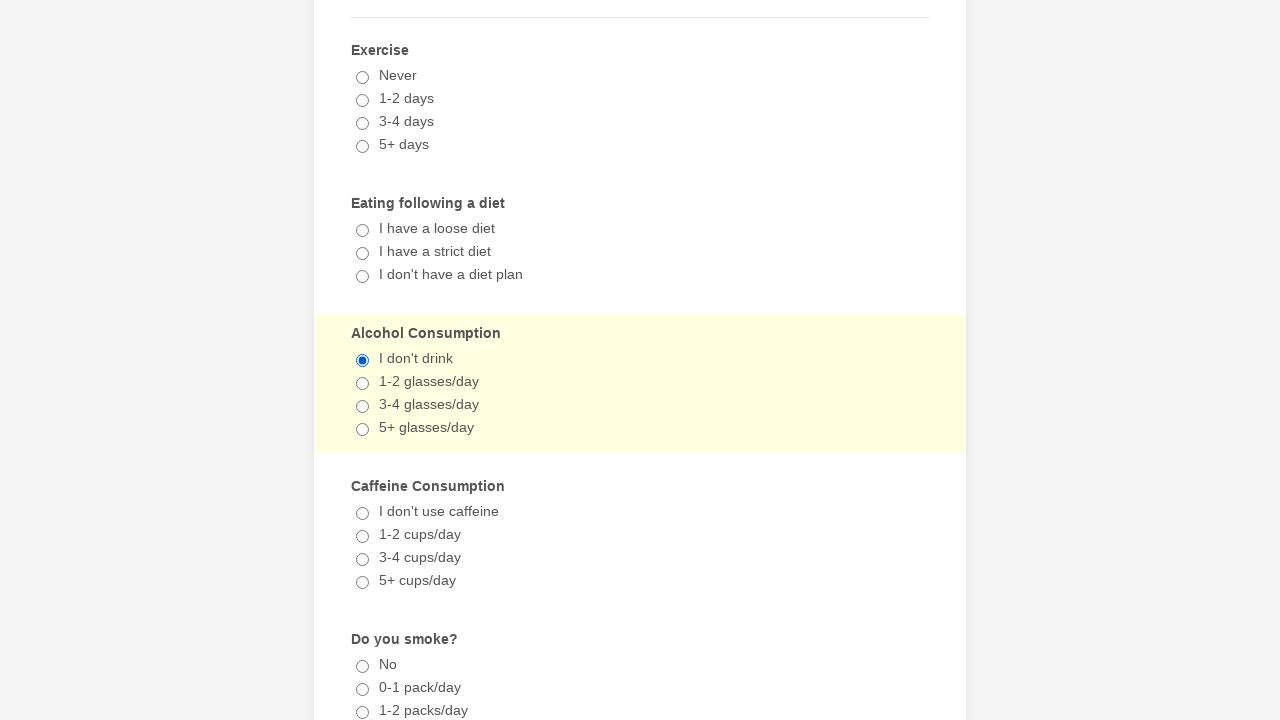

Verified 'I don't drink' radio button is selected
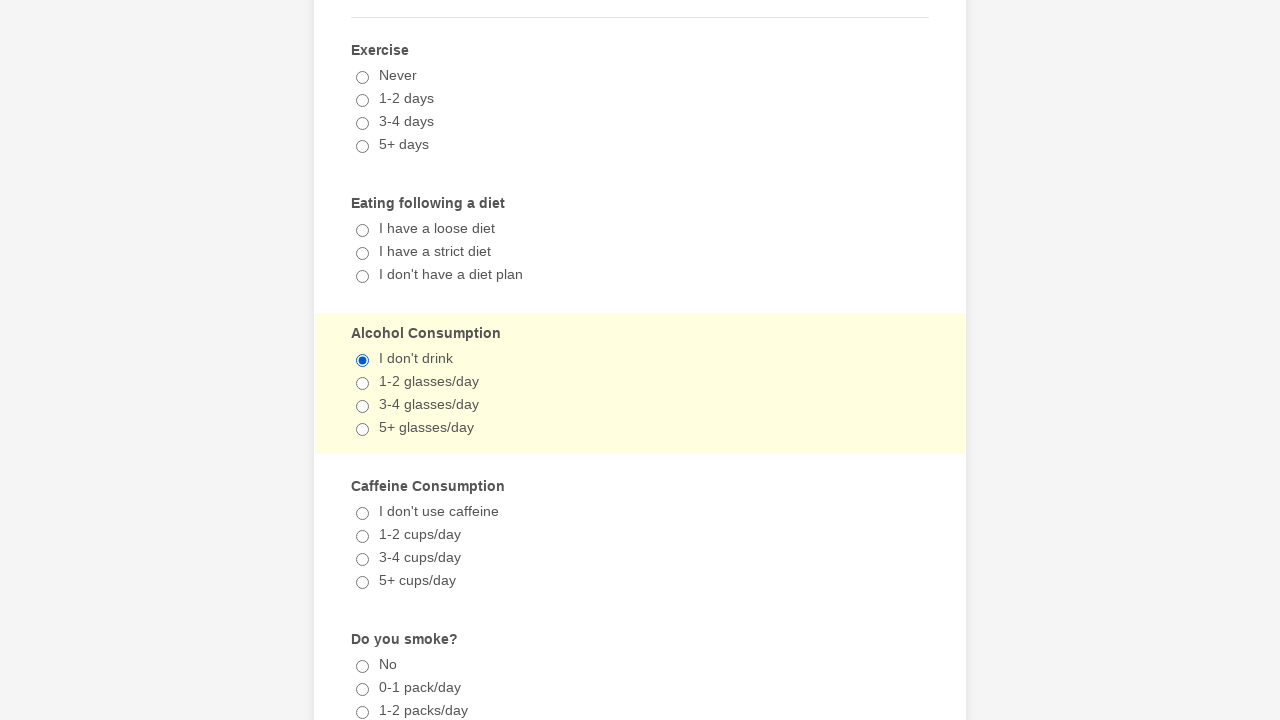

Clicked Anemia checkbox again to uncheck it at (362, 360) on xpath=//label[contains(text(),'Anemia')]/preceding-sibling::input
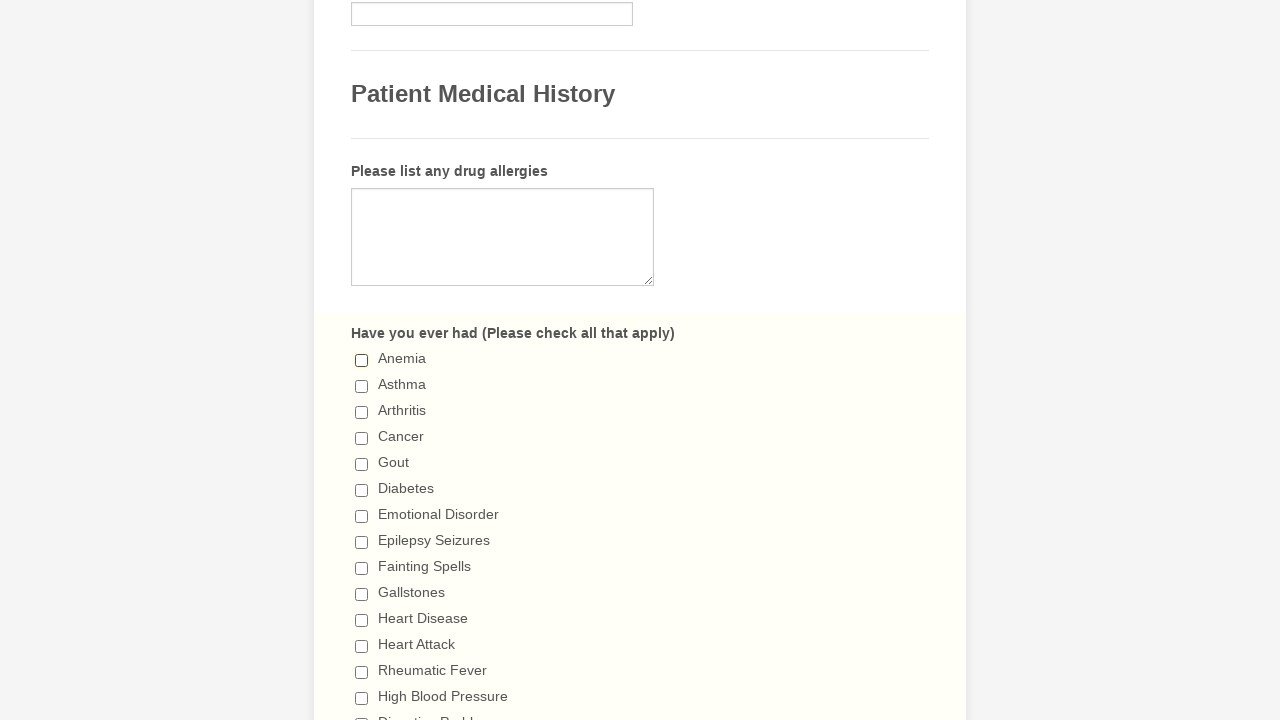

Verified Anemia checkbox is now unchecked
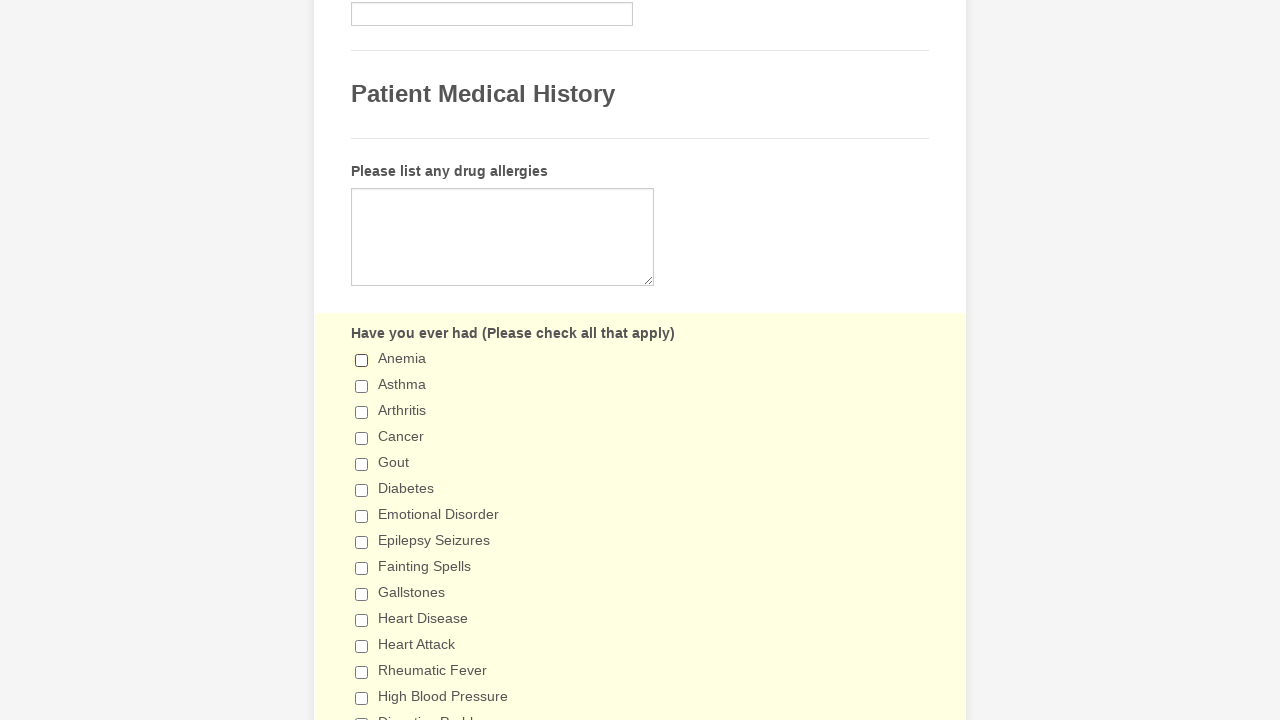

Clicked 'I don't drink' radio button again at (362, 361) on //label[contains(text(),"I don't drink")]/preceding-sibling::input
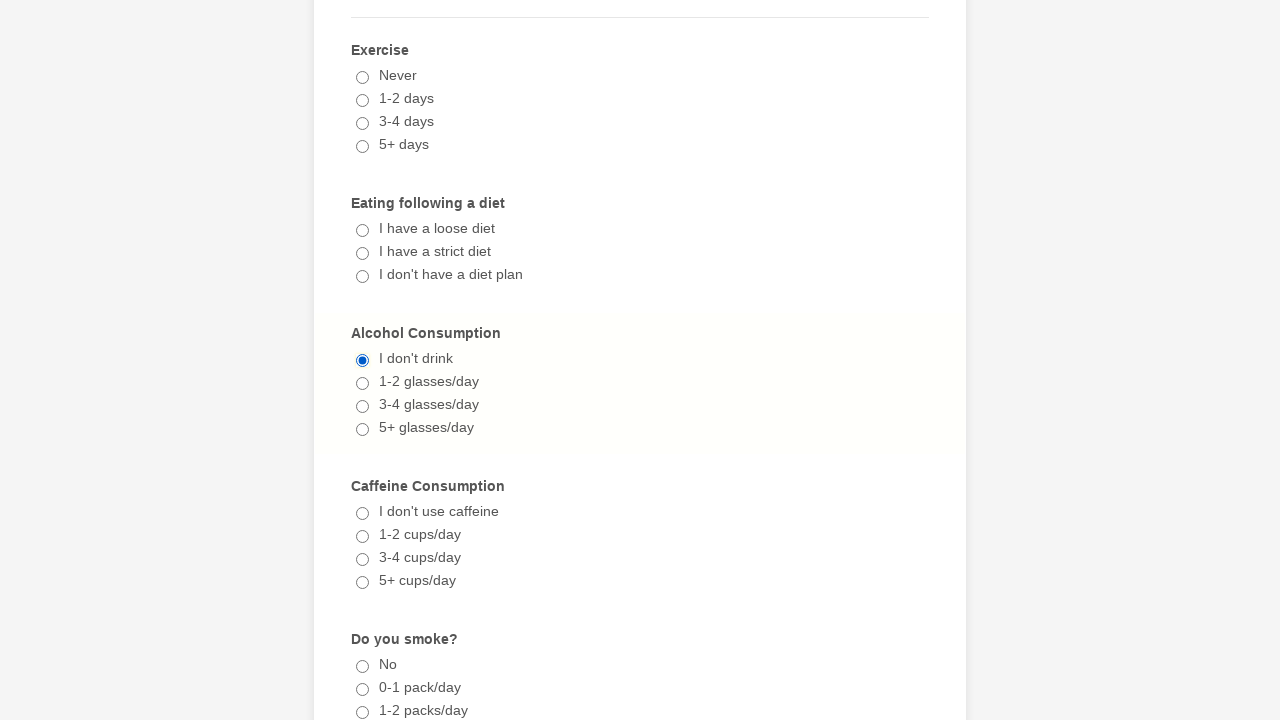

Verified 'I don't drink' radio button is still selected
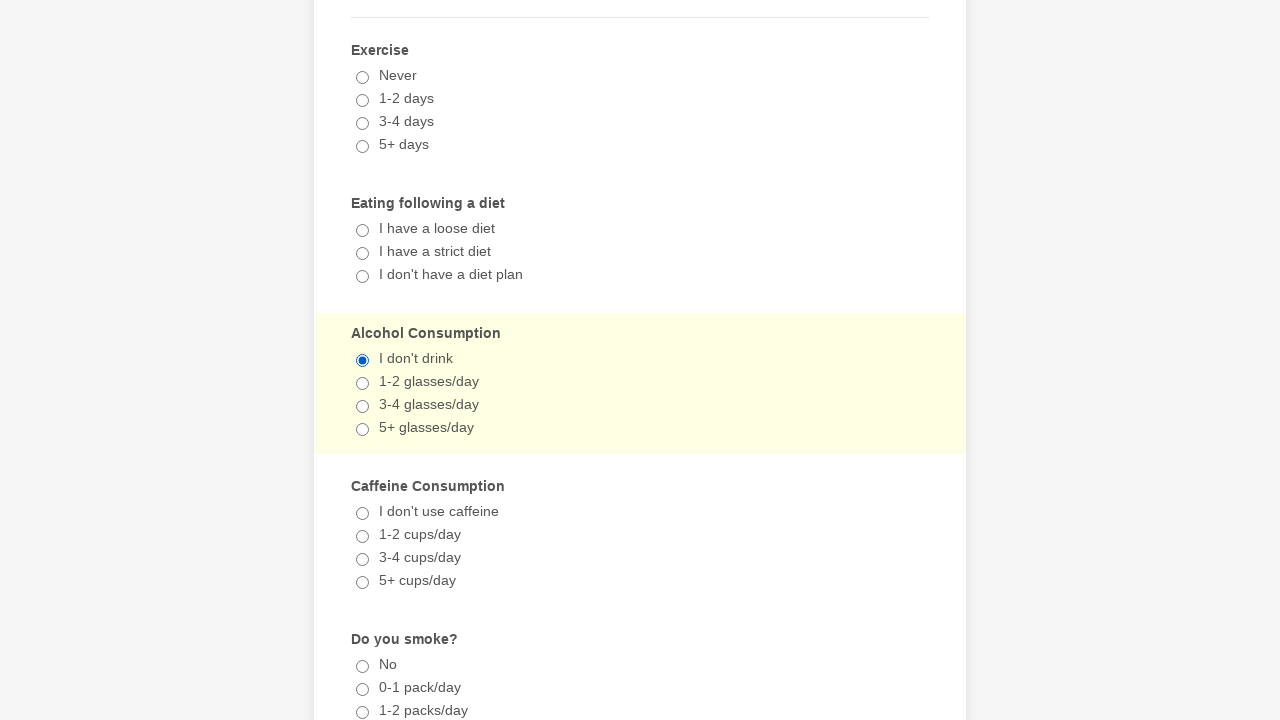

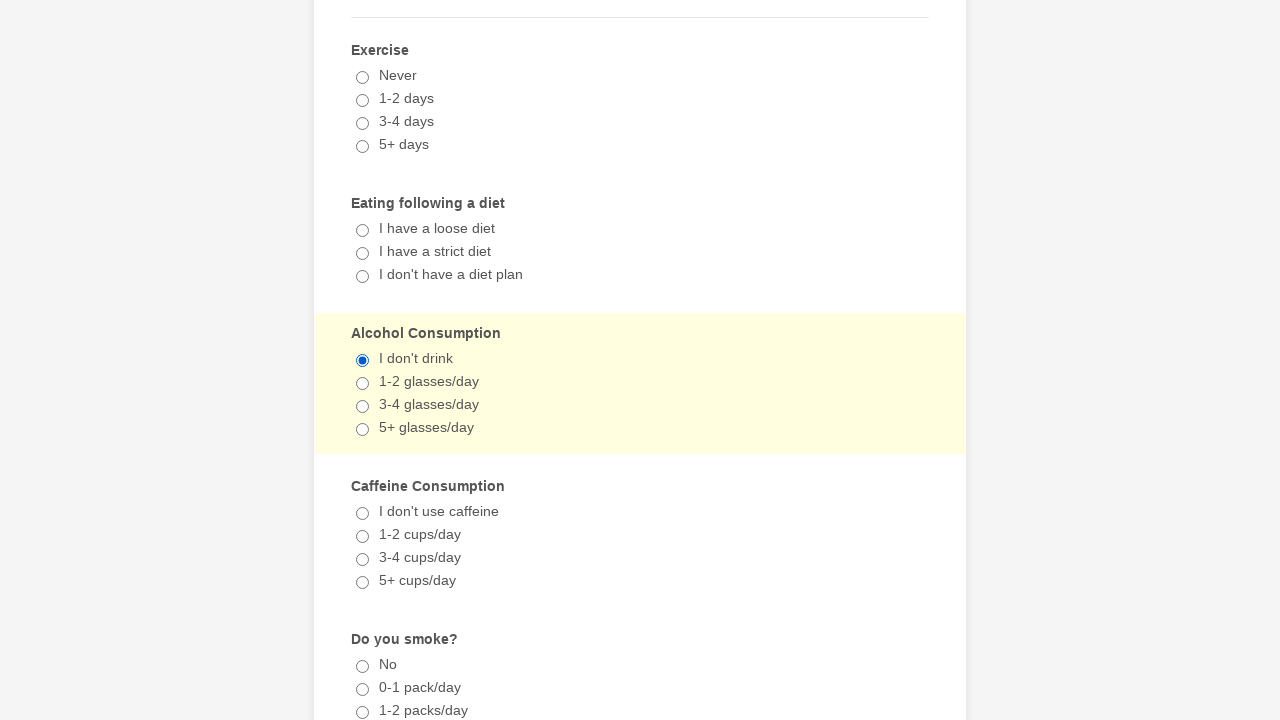